Tests the table search functionality by entering a search term "New York" and verifying that the table filters correctly to show the expected number of entries.

Starting URL: https://www.lambdatest.com/selenium-playground/table-sort-search-demo

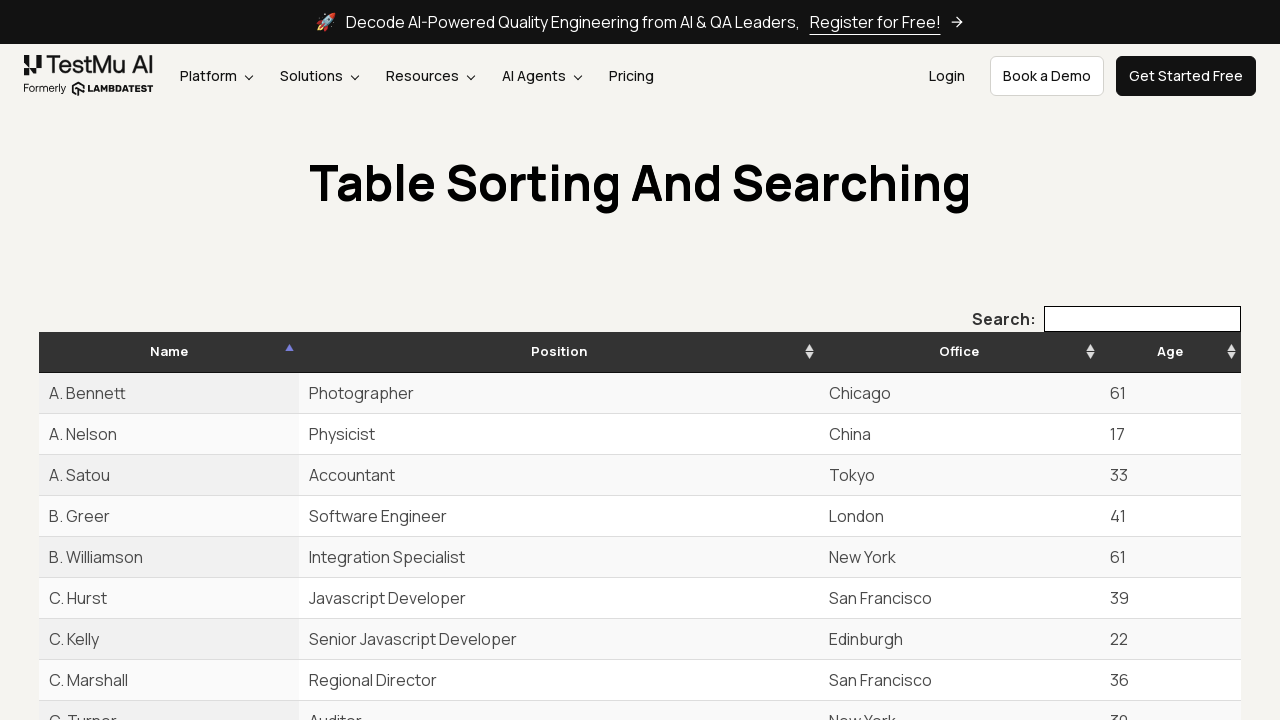

Search field is present and ready
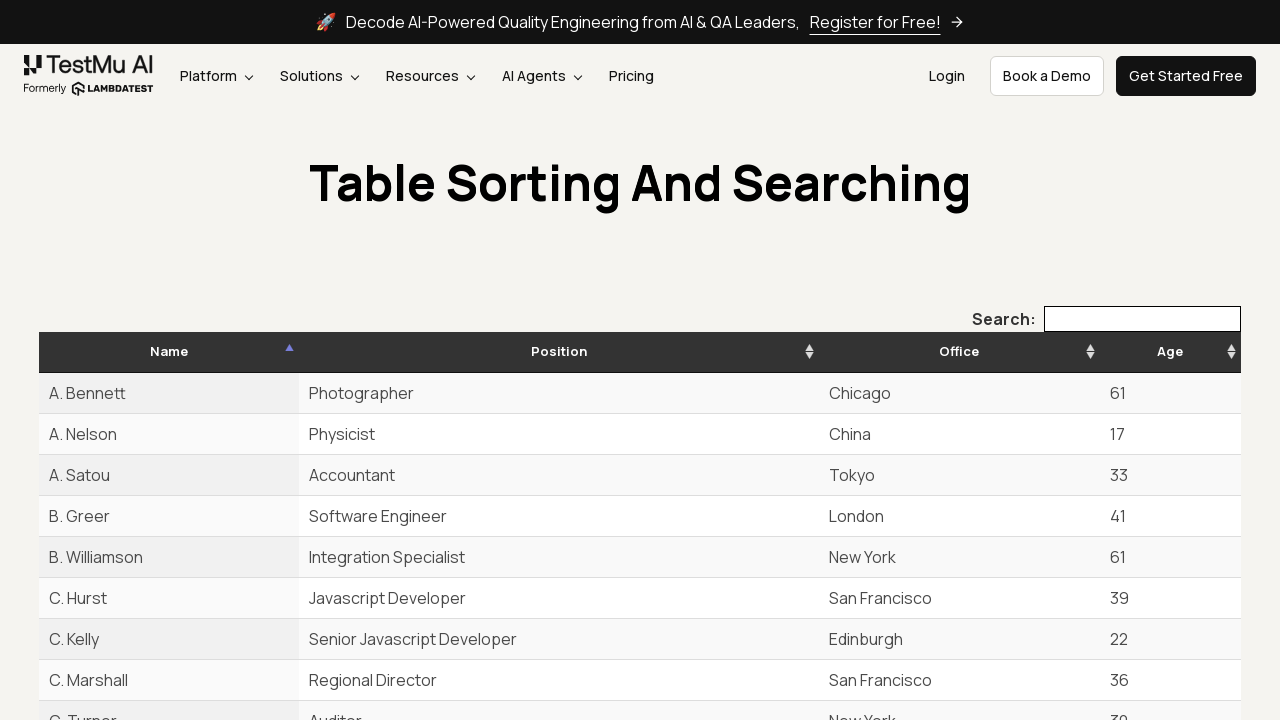

Entered 'New York' in the search field on #example_filter input
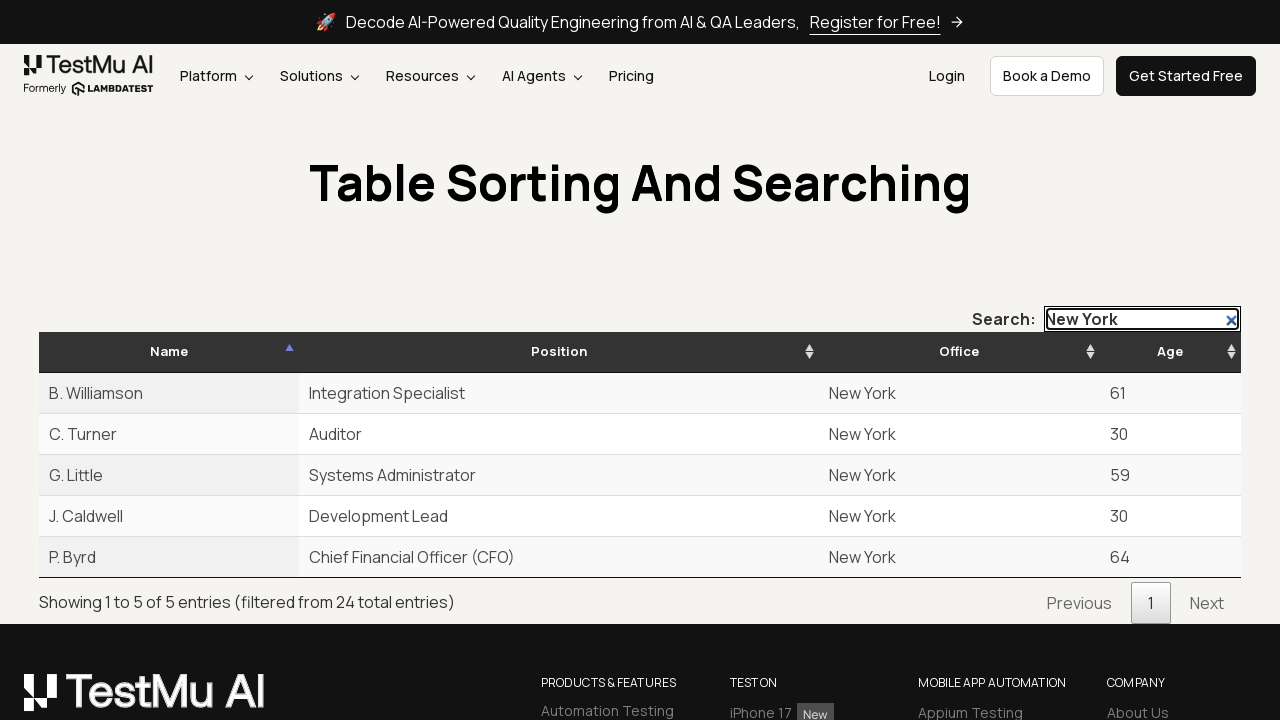

Table filtered successfully, displaying 'Showing 1 to 5 of 5 entries'
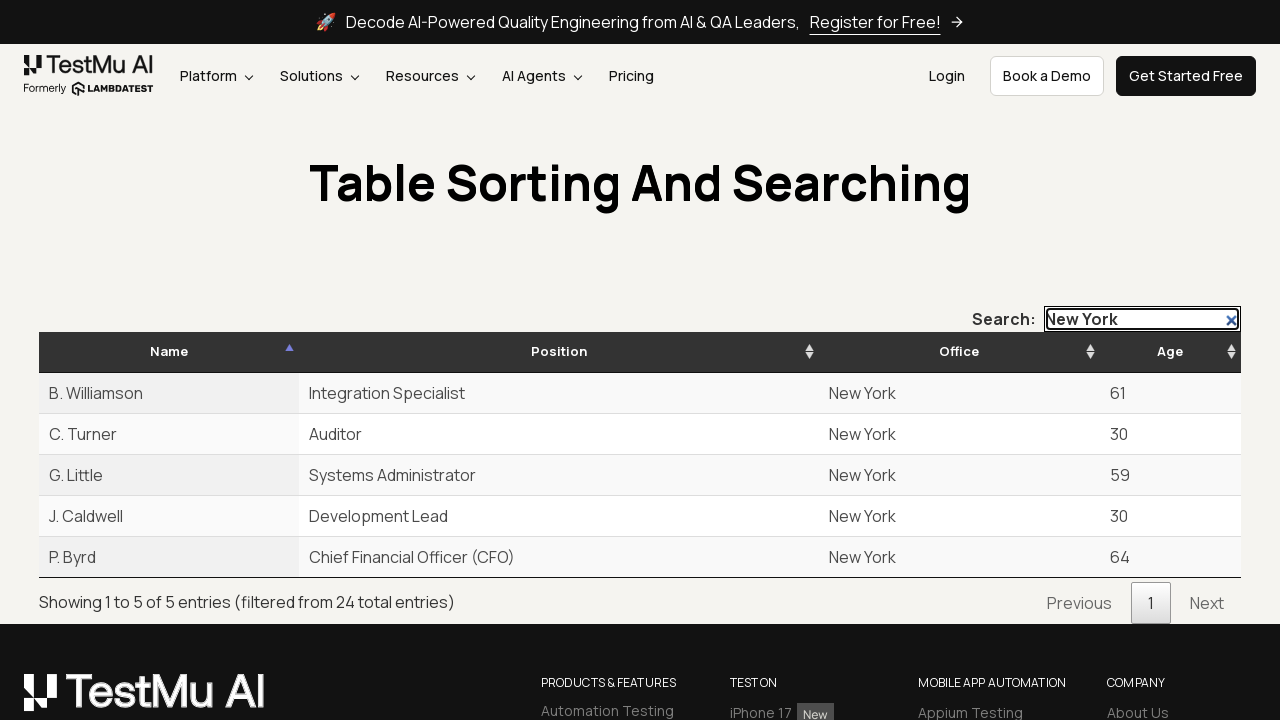

Verified table rows are present with filtered data
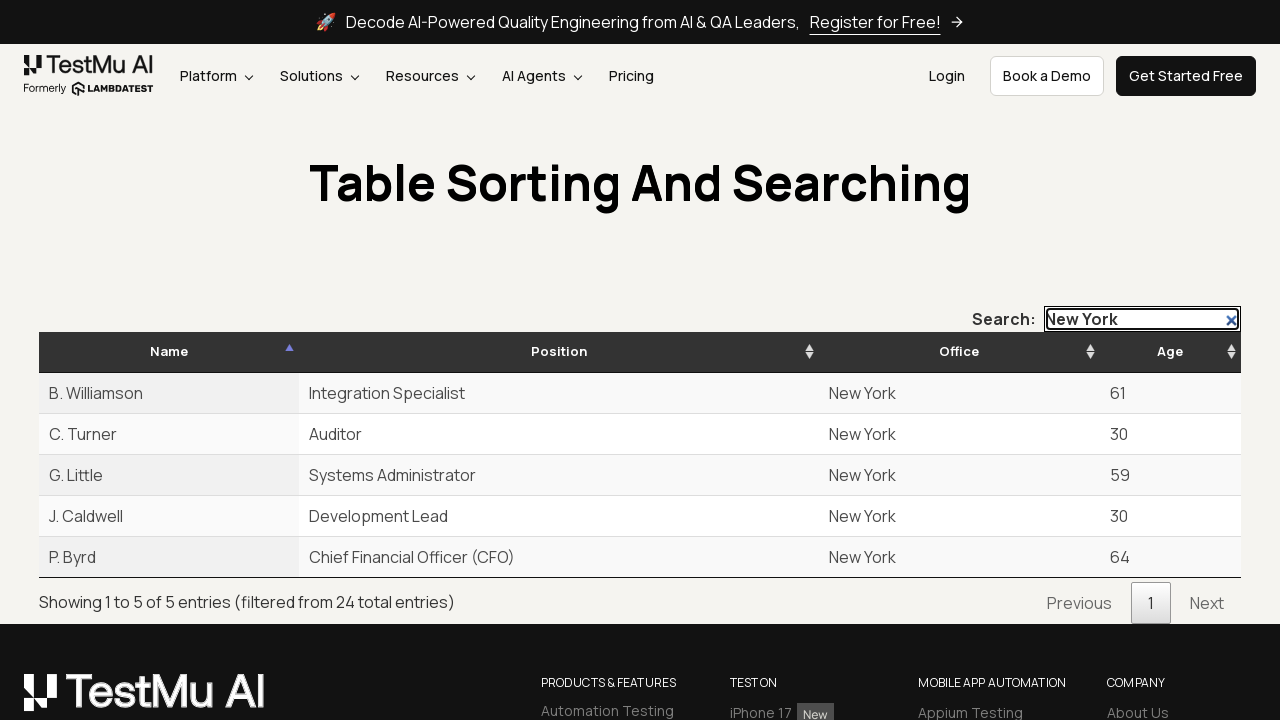

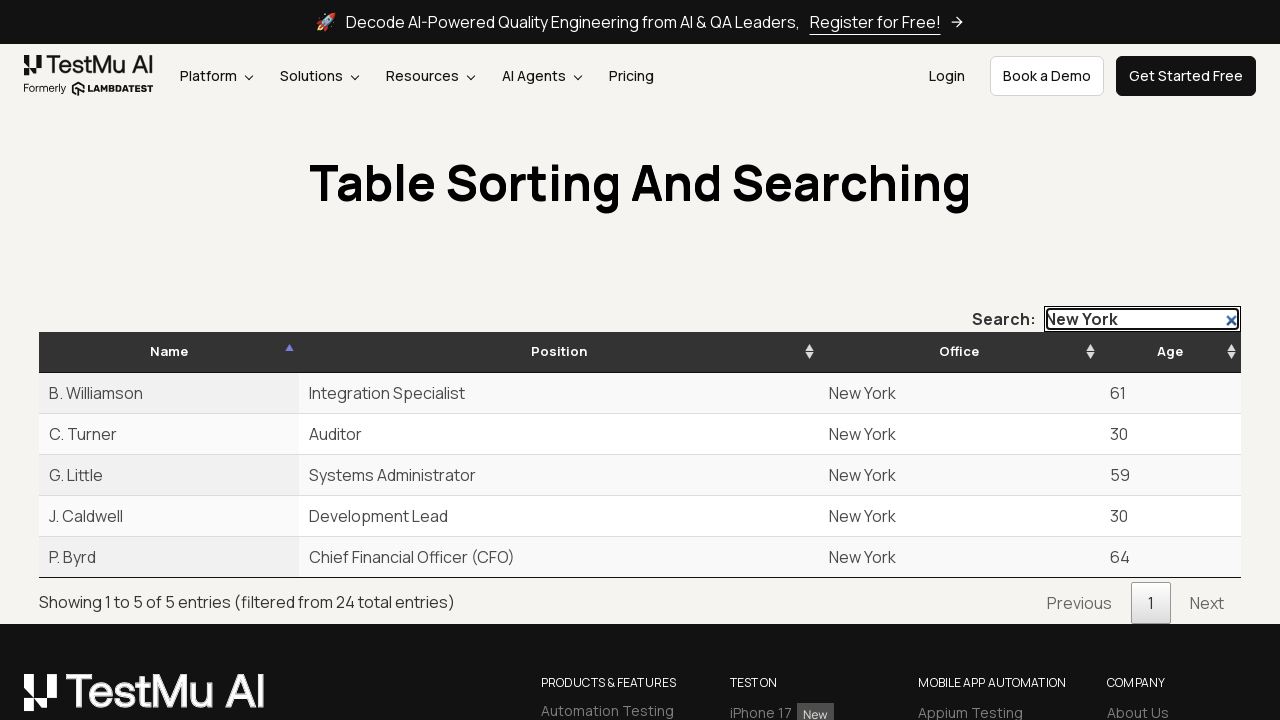